Navigates to hockey teams page, iterates through 4 pages of pagination, and verifies team data is displayed on each page.

Starting URL: https://www.scrapethissite.com/pages/

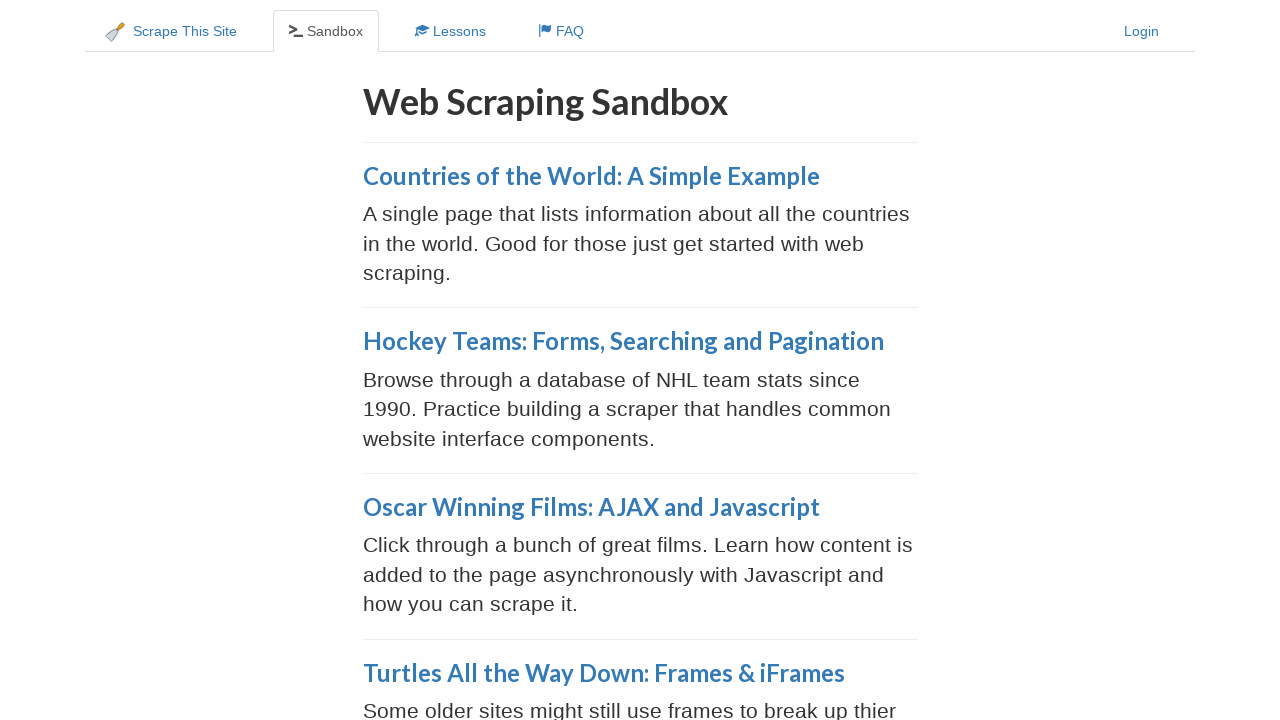

Clicked on Hockey Teams: Forms, Searching and Pagination link at (623, 341) on a[href='/pages/forms/']
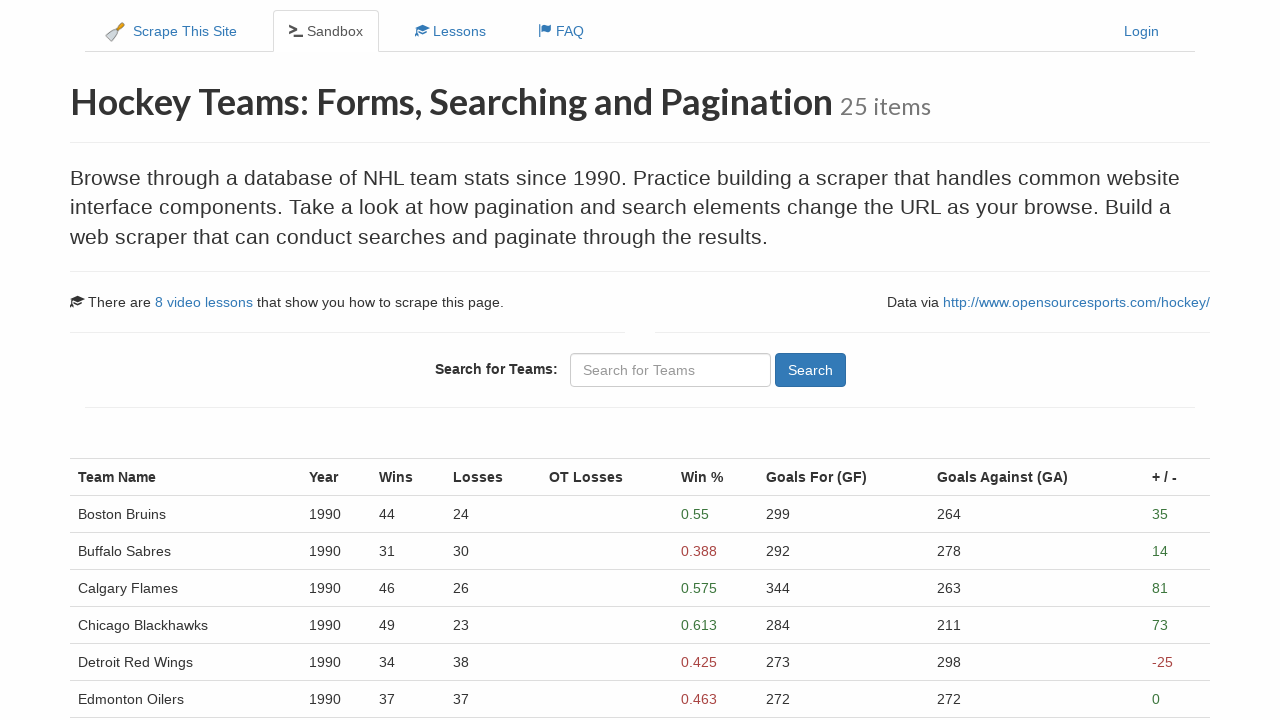

Hockey teams section loaded and became visible
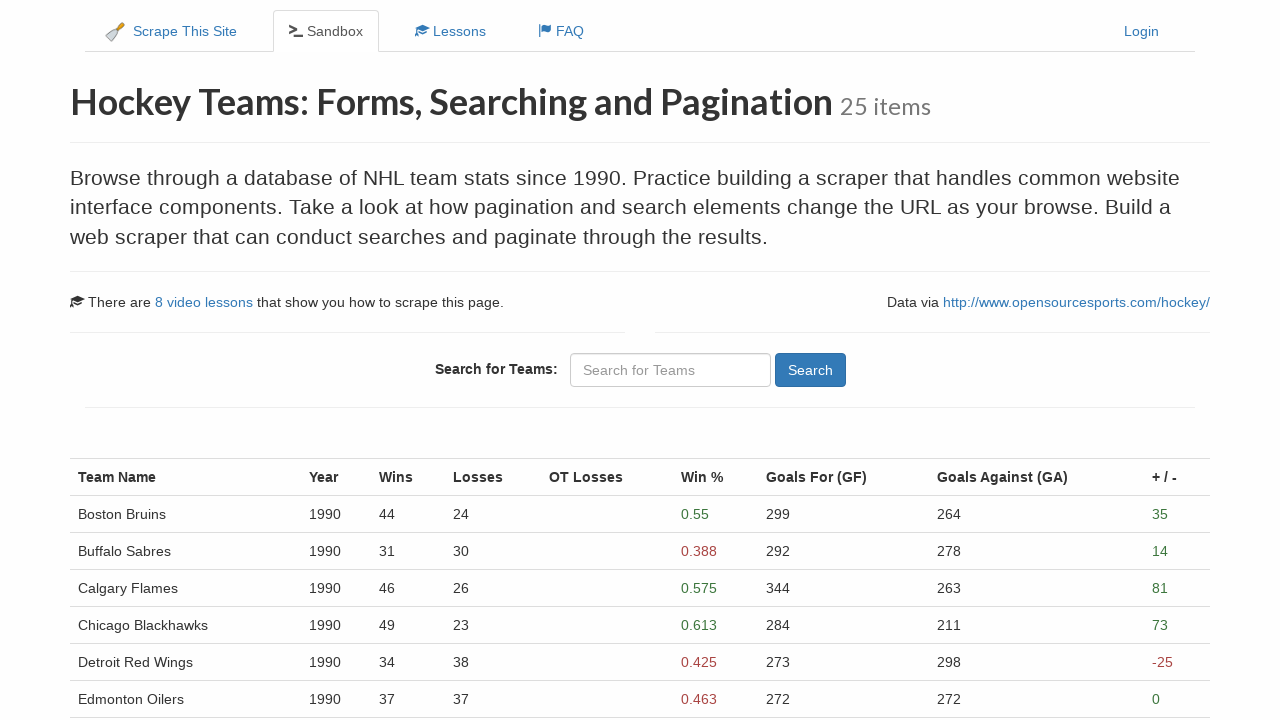

Clicked on page 1 pagination link at (102, 514) on //a[normalize-space()='1']
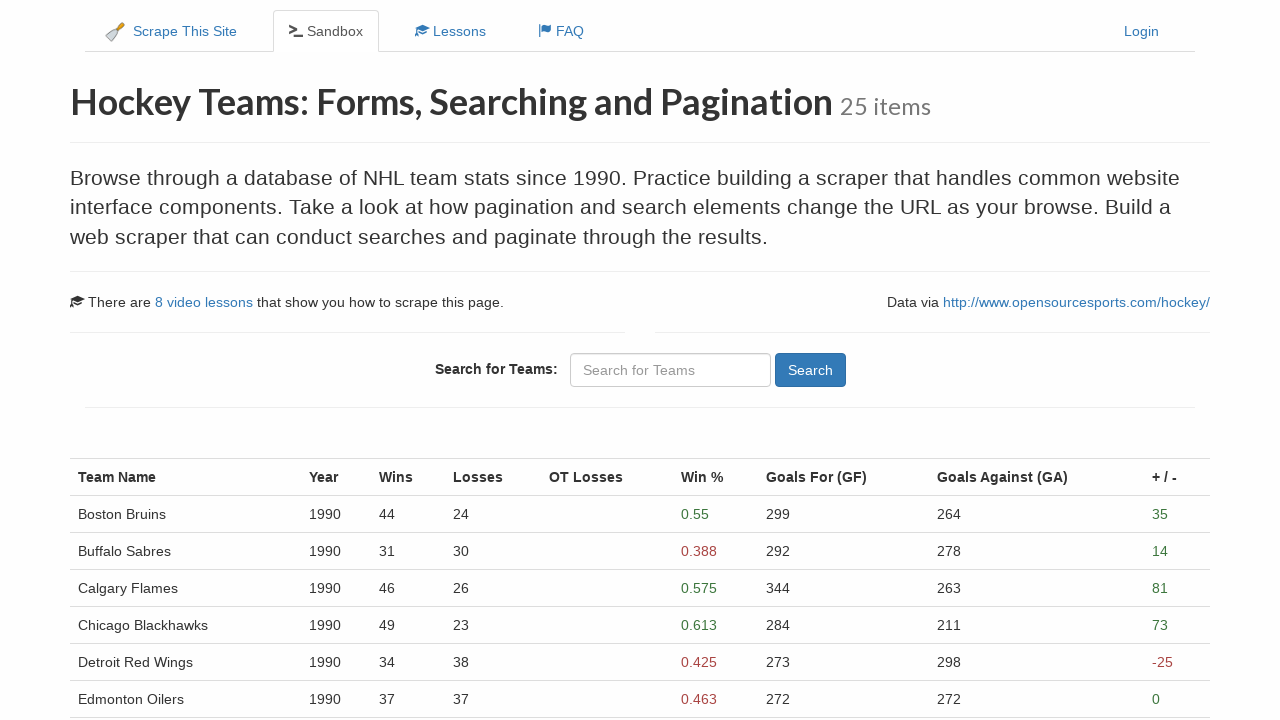

Waited 2 seconds for page 1 table data to load
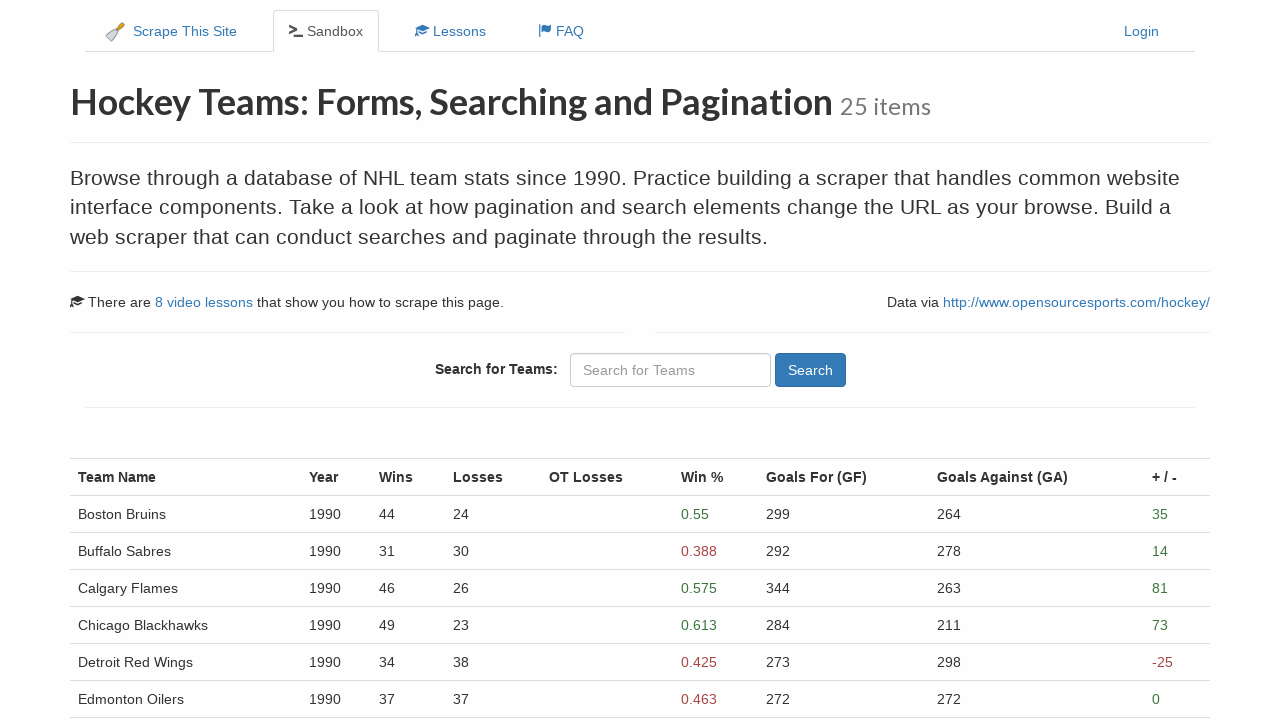

Verified team data is displayed on page 1
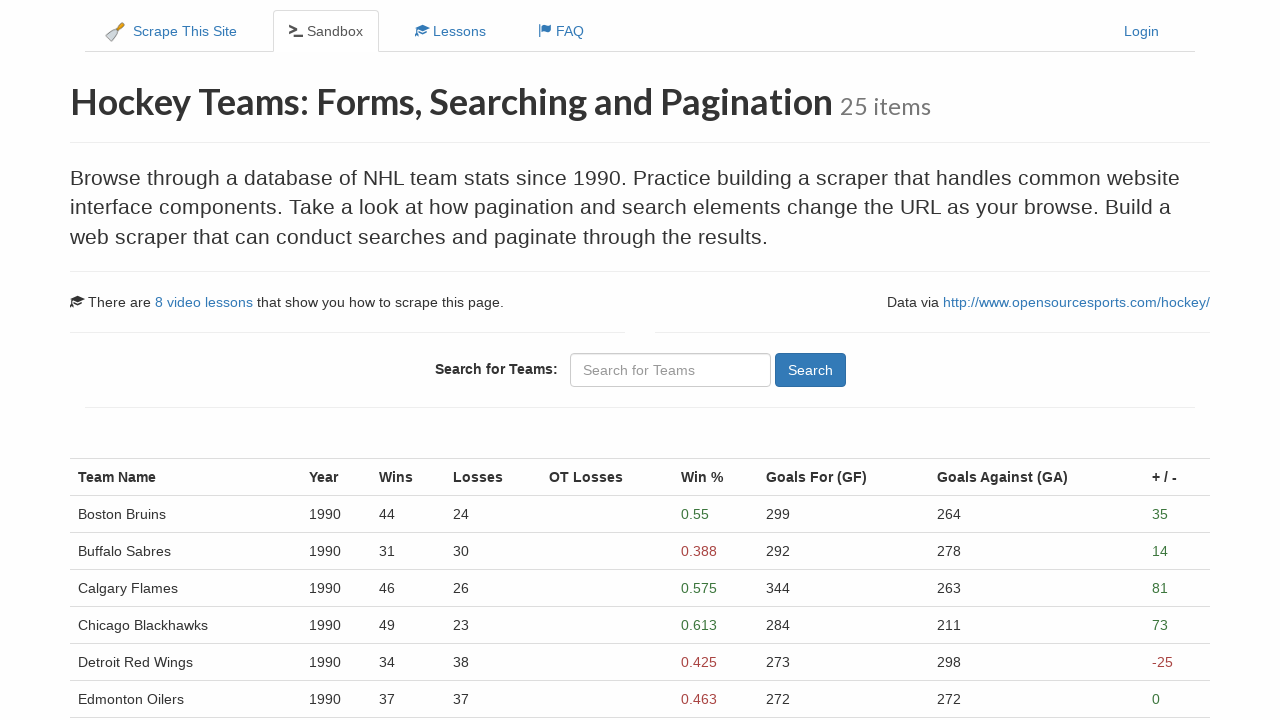

Clicked on page 2 pagination link at (135, 514) on //a[normalize-space()='2']
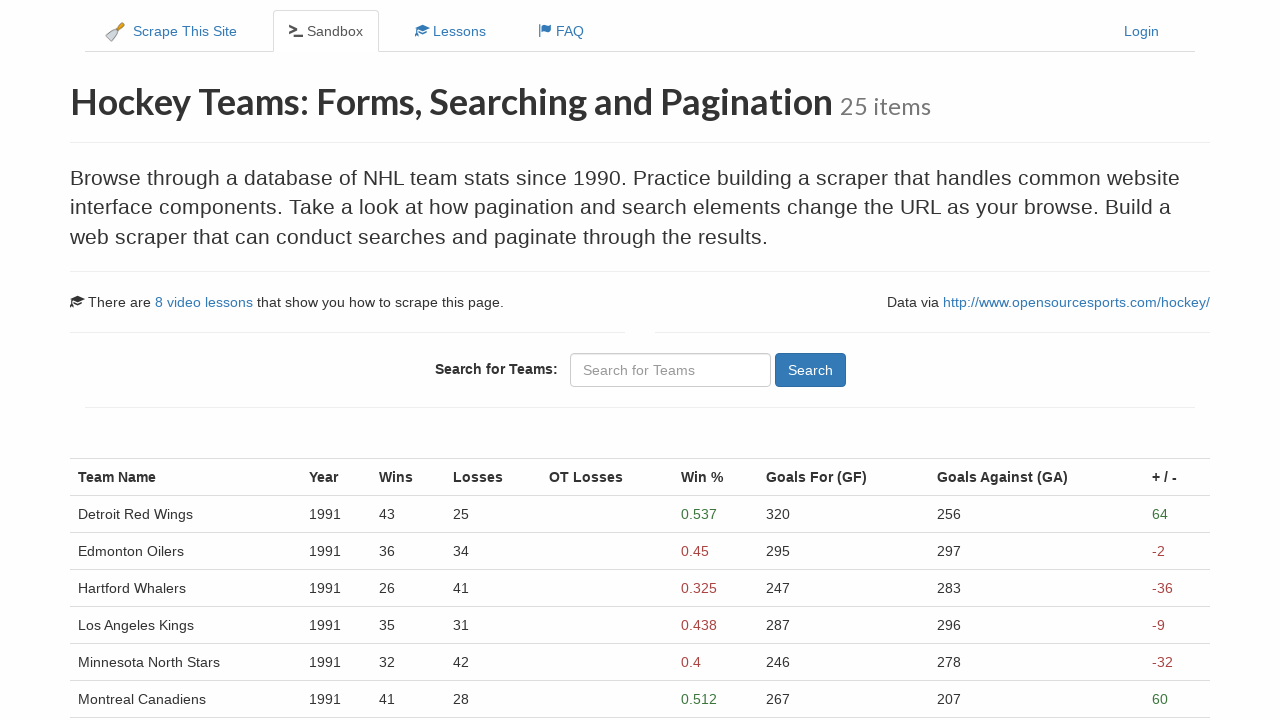

Waited 2 seconds for page 2 table data to load
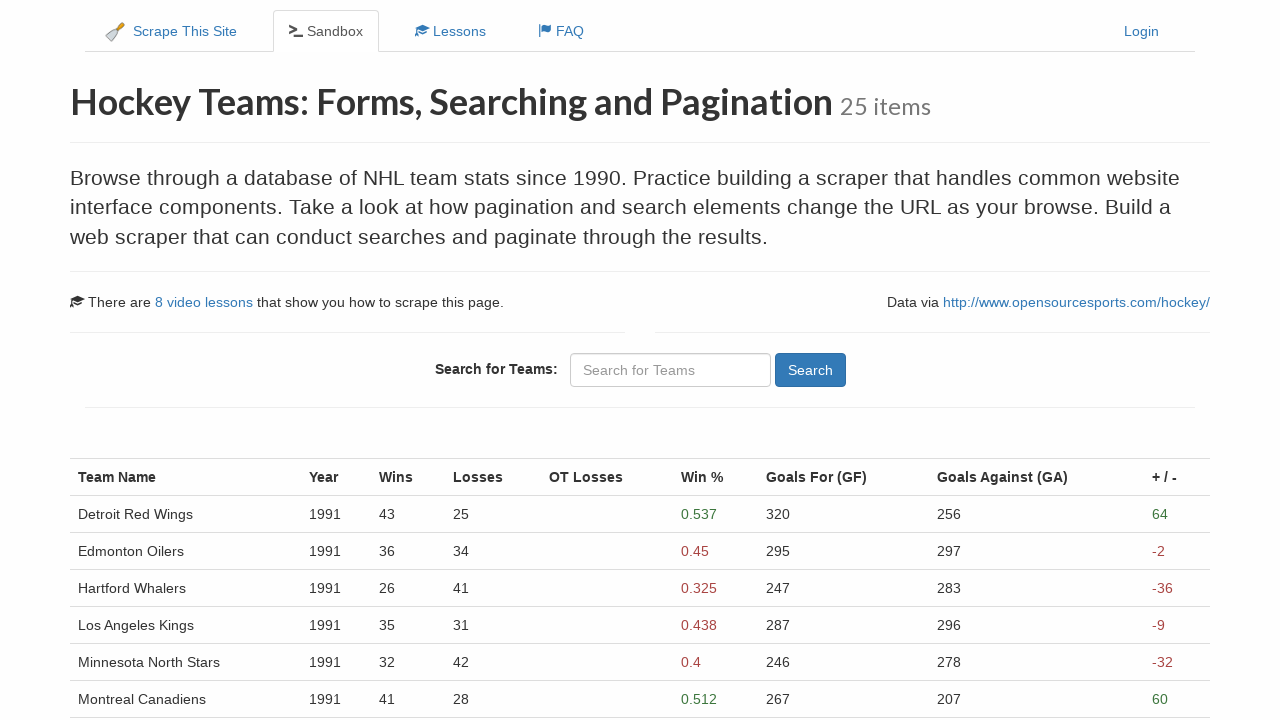

Verified team data is displayed on page 2
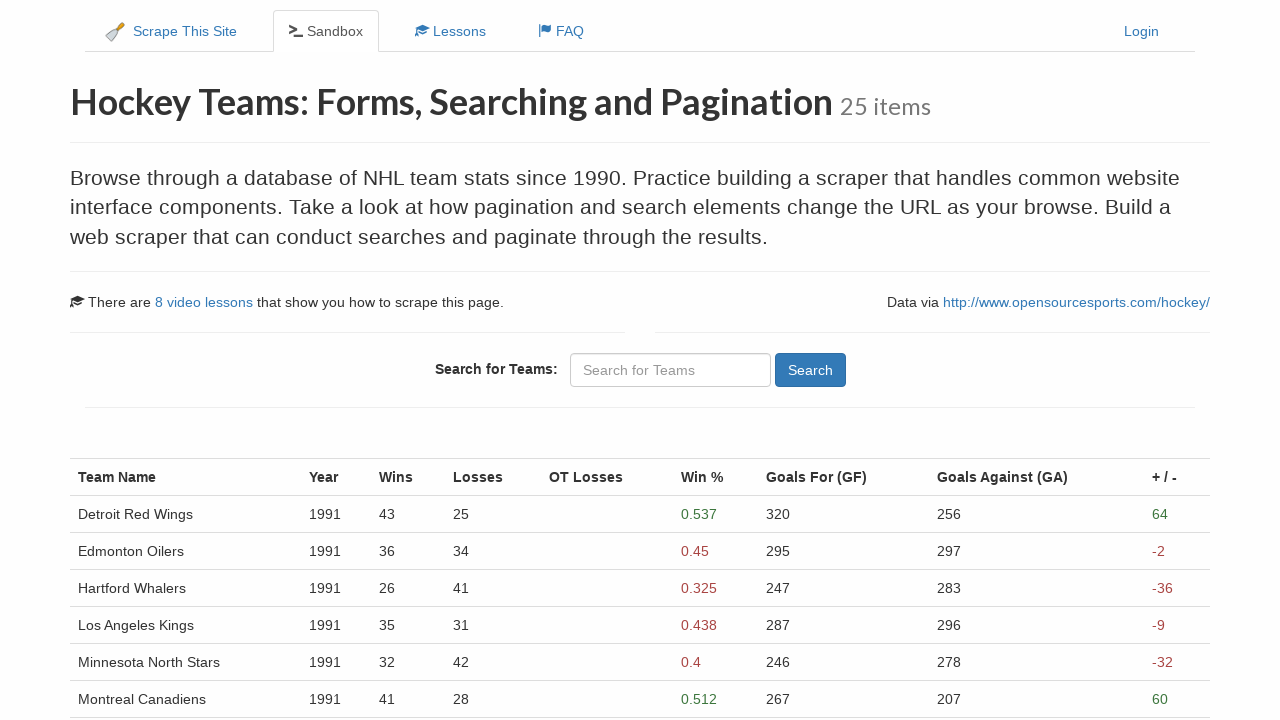

Clicked on page 3 pagination link at (201, 514) on //a[normalize-space()='3']
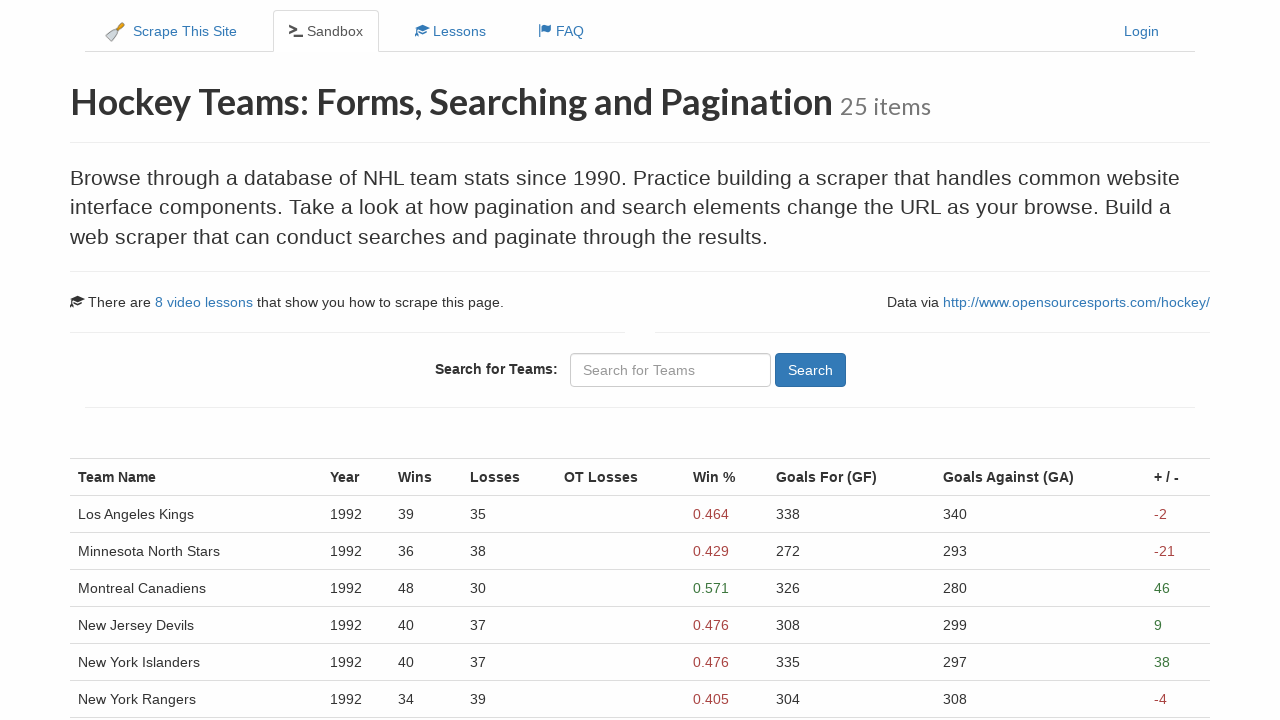

Waited 2 seconds for page 3 table data to load
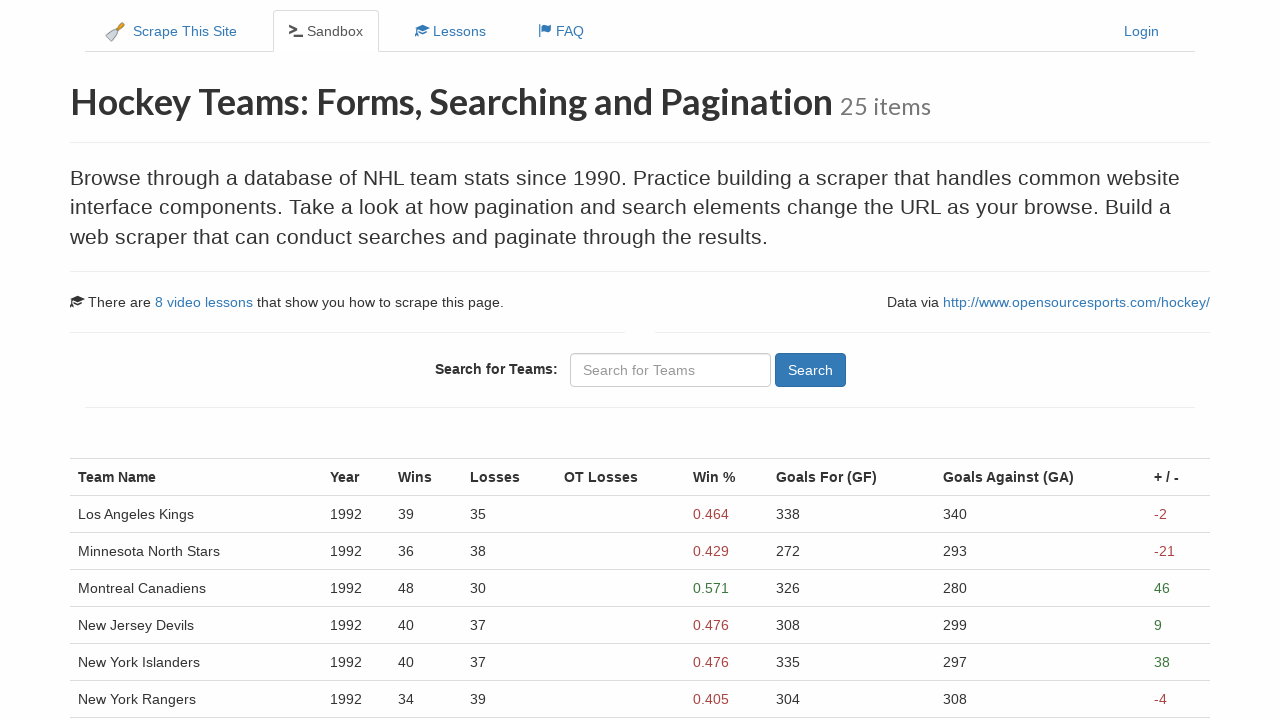

Verified team data is displayed on page 3
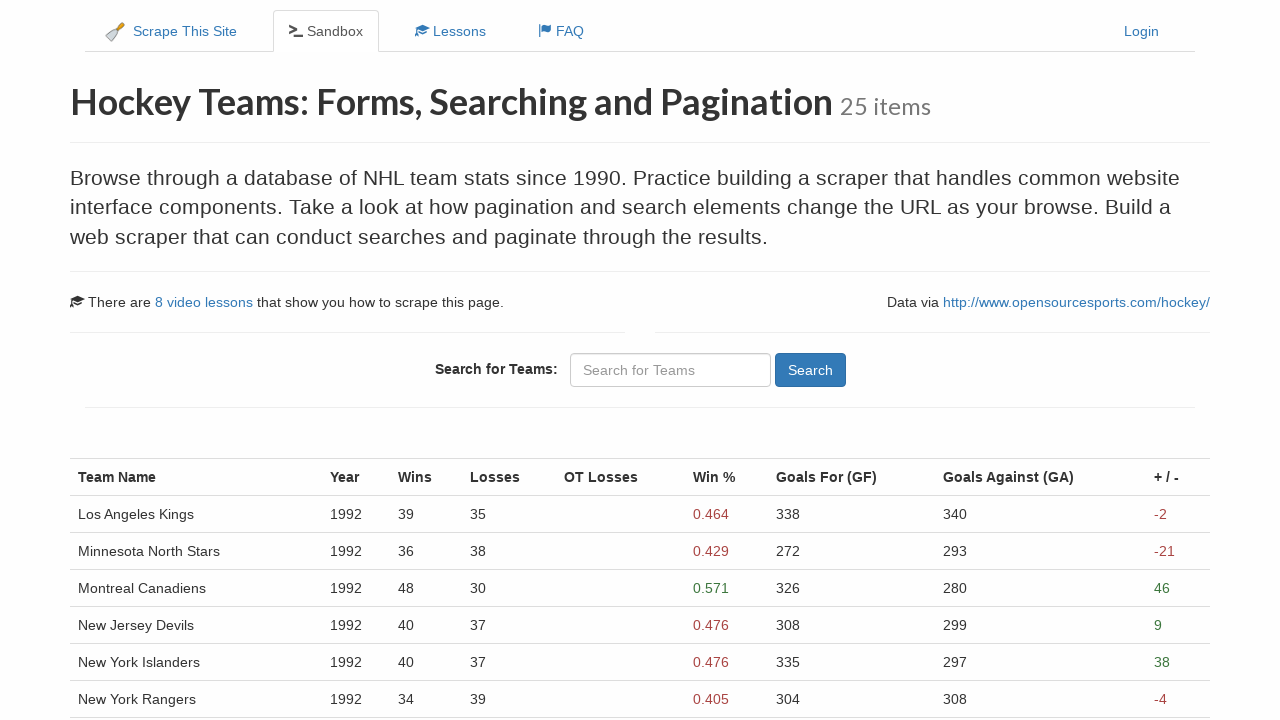

Clicked on page 4 pagination link at (234, 514) on //a[normalize-space()='4']
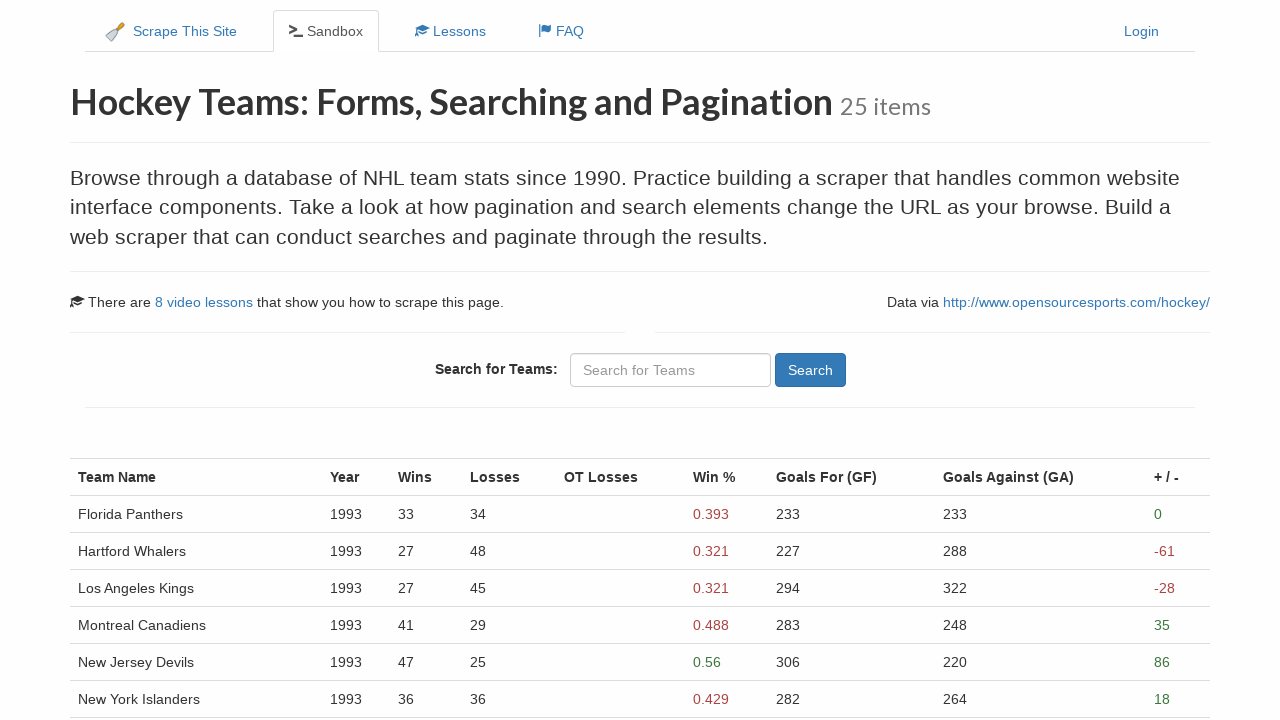

Waited 2 seconds for page 4 table data to load
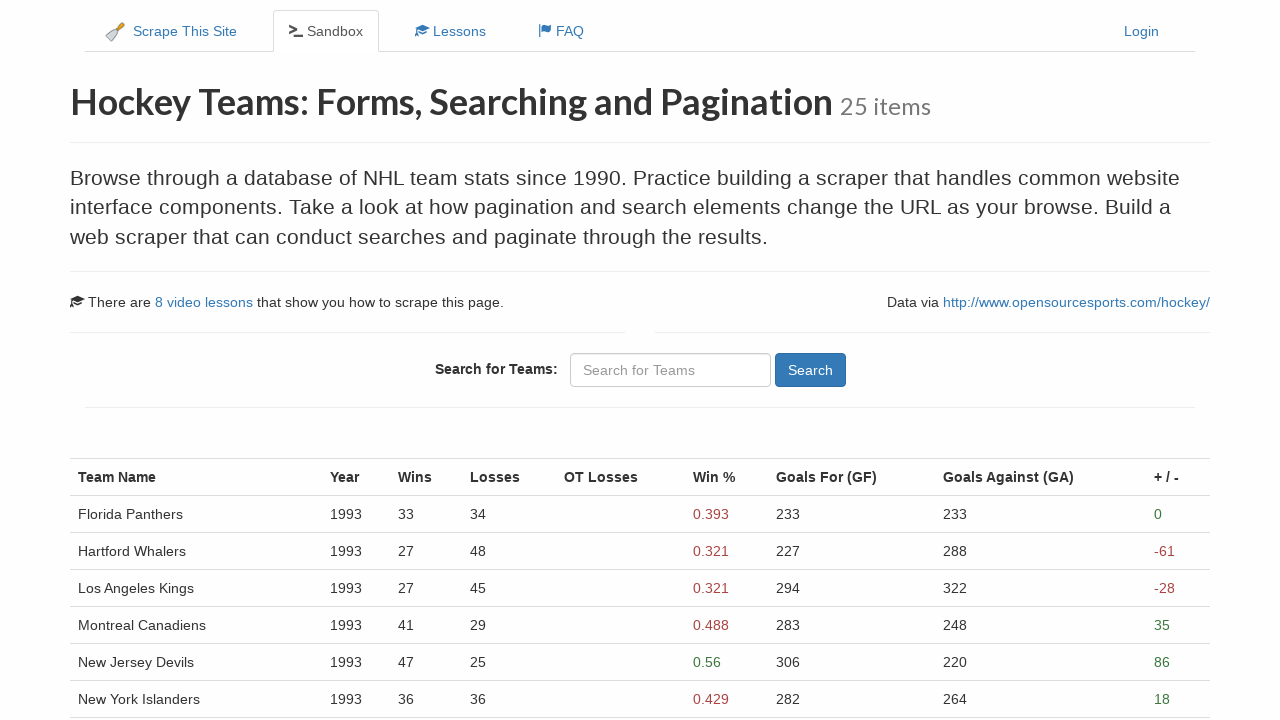

Verified team data is displayed on page 4
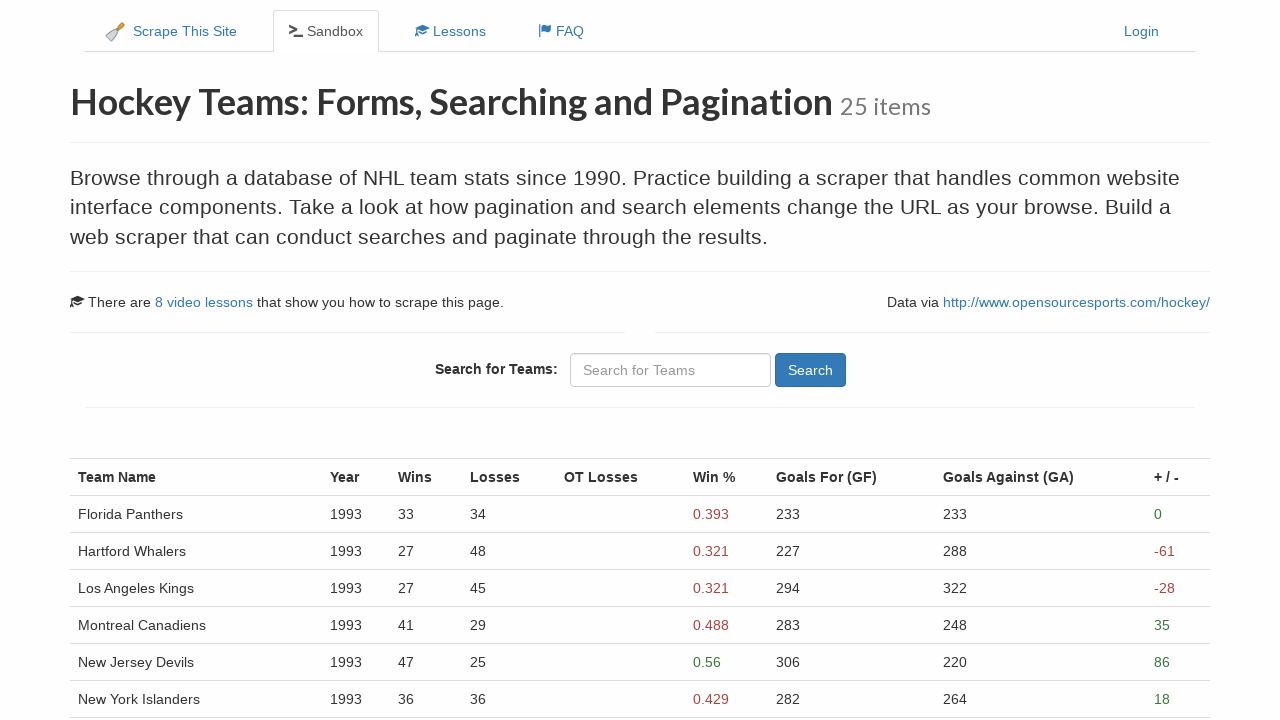

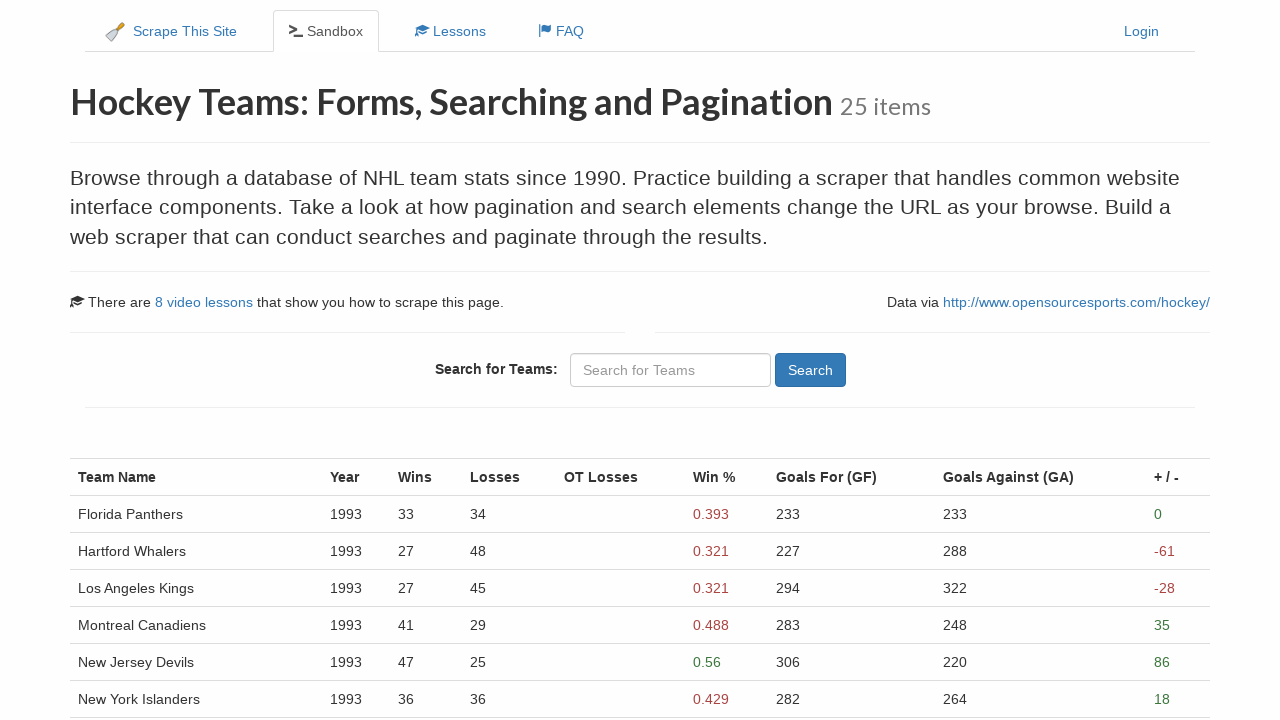